Tests calculator subtraction functionality by entering 234823 - (-23094823) and verifying the result

Starting URL: https://www.calculator.net/

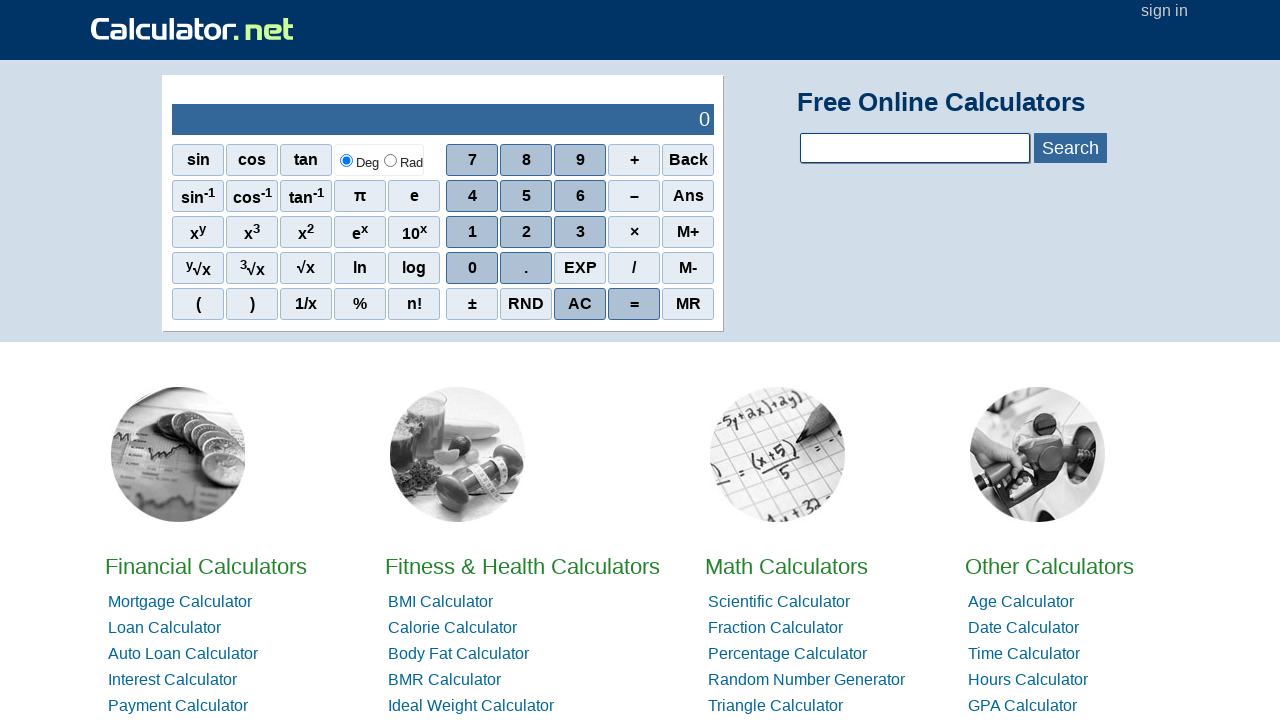

Clicked digit 2 for first number at (526, 232) on xpath=//span[text()='2']
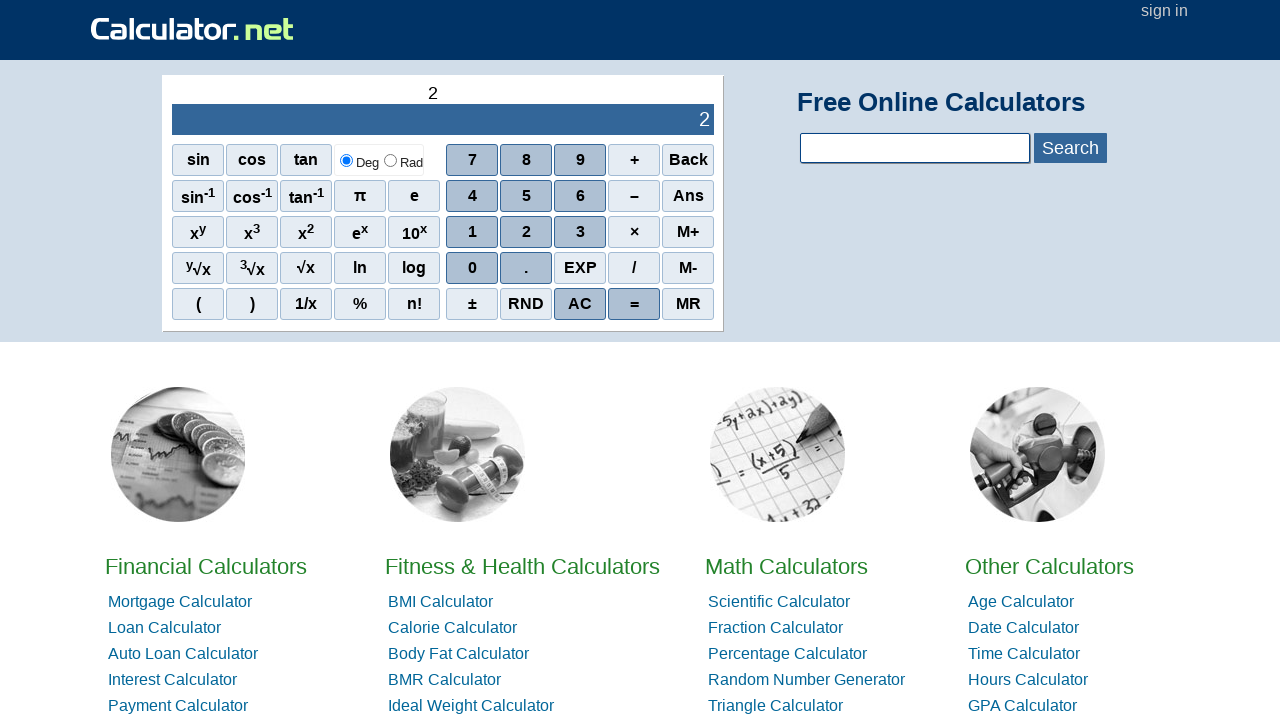

Clicked digit 3 for first number at (580, 232) on xpath=//span[text()='3']
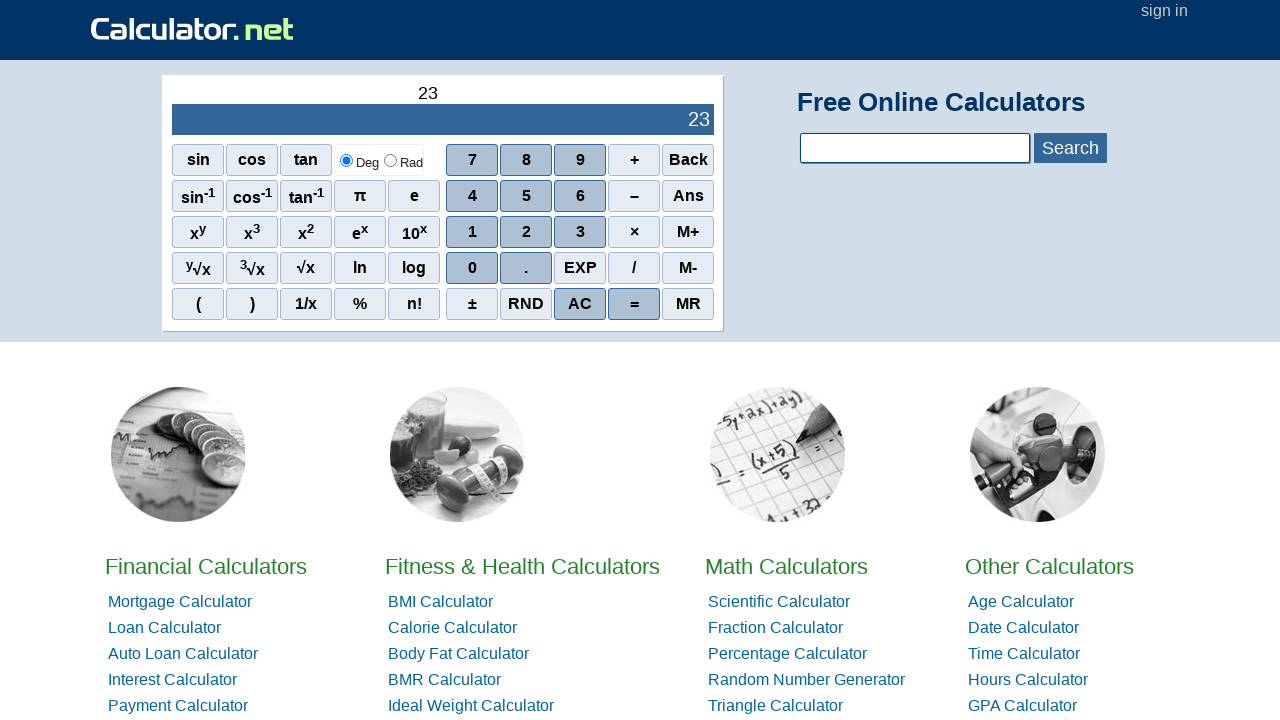

Clicked digit 4 for first number at (472, 196) on xpath=//span[text()='4']
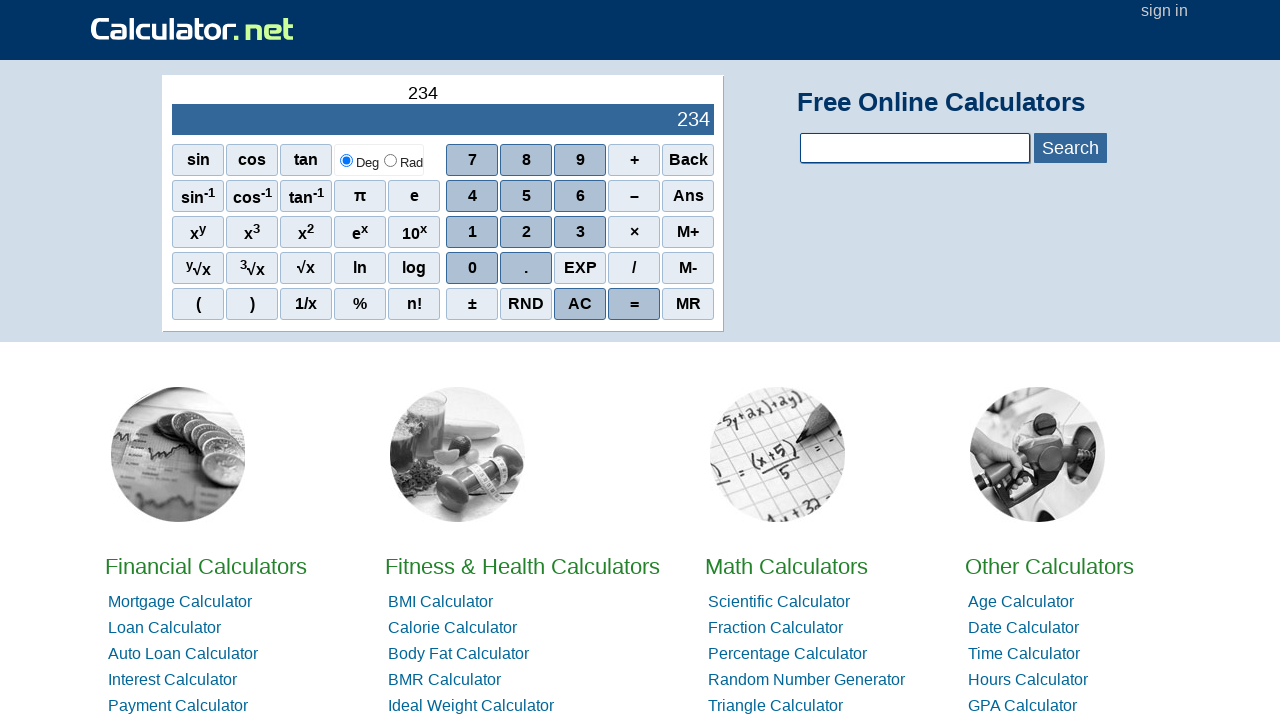

Clicked digit 8 for first number at (526, 160) on xpath=//span[text()='8']
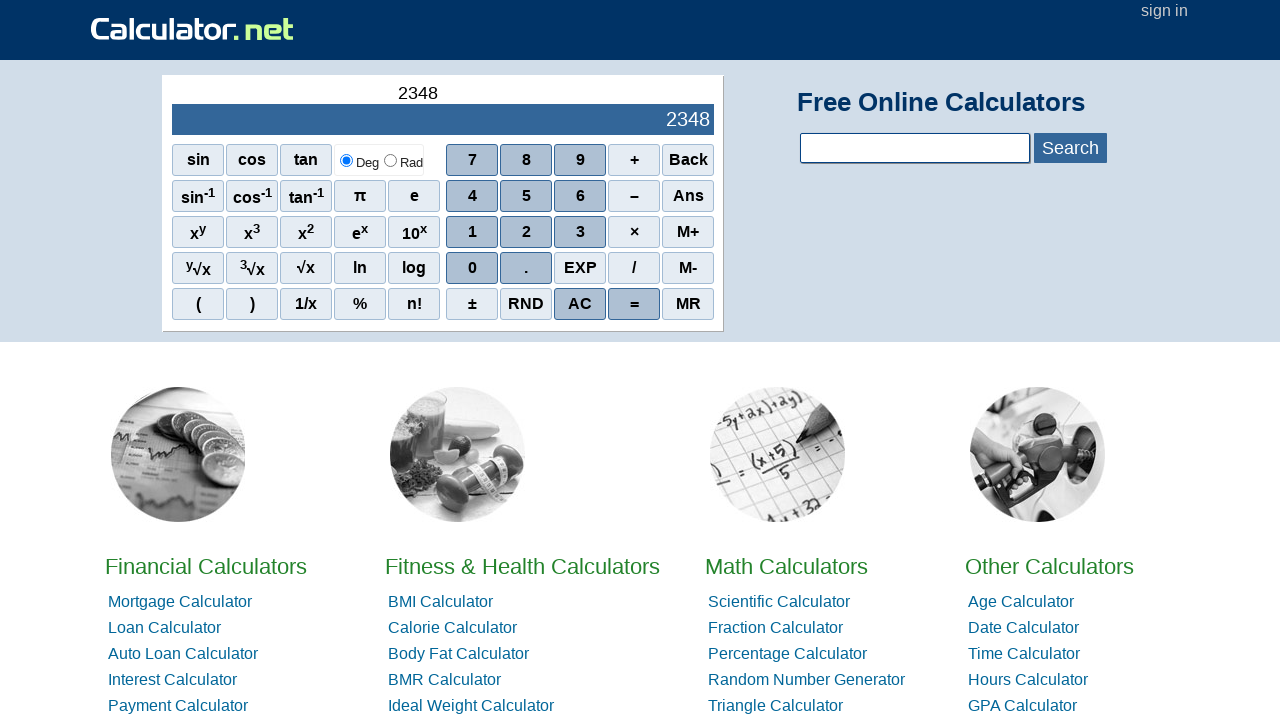

Clicked digit 2 for first number at (526, 232) on xpath=//span[text()='2']
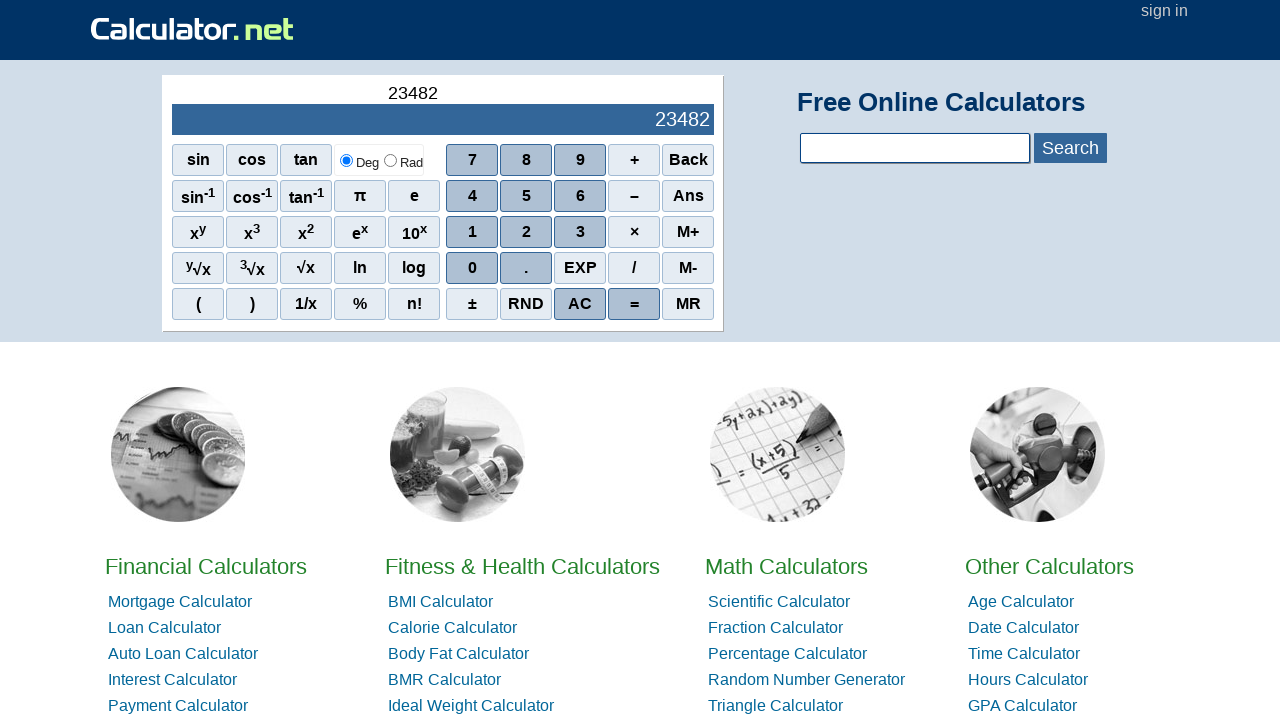

Clicked digit 3 to complete first number 234823 at (580, 232) on xpath=//span[text()='3']
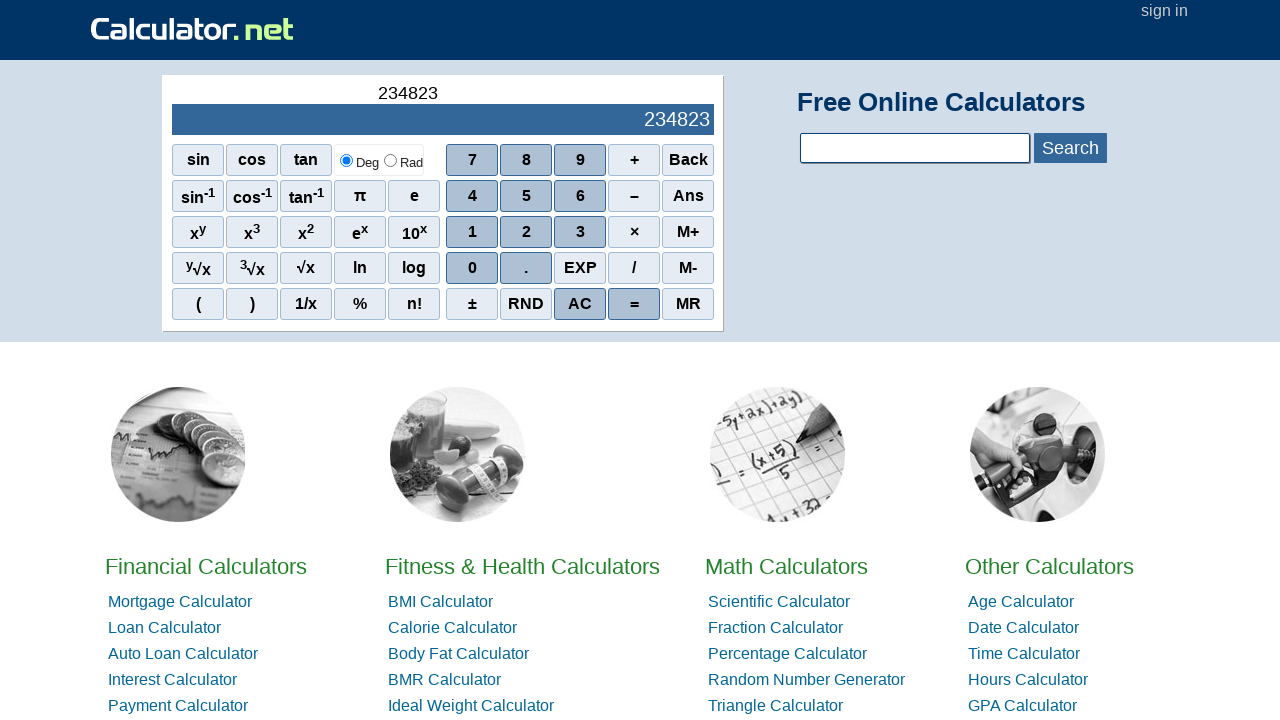

Clicked subtraction operator (first minus) at (634, 196) on xpath=//span[text()='–']
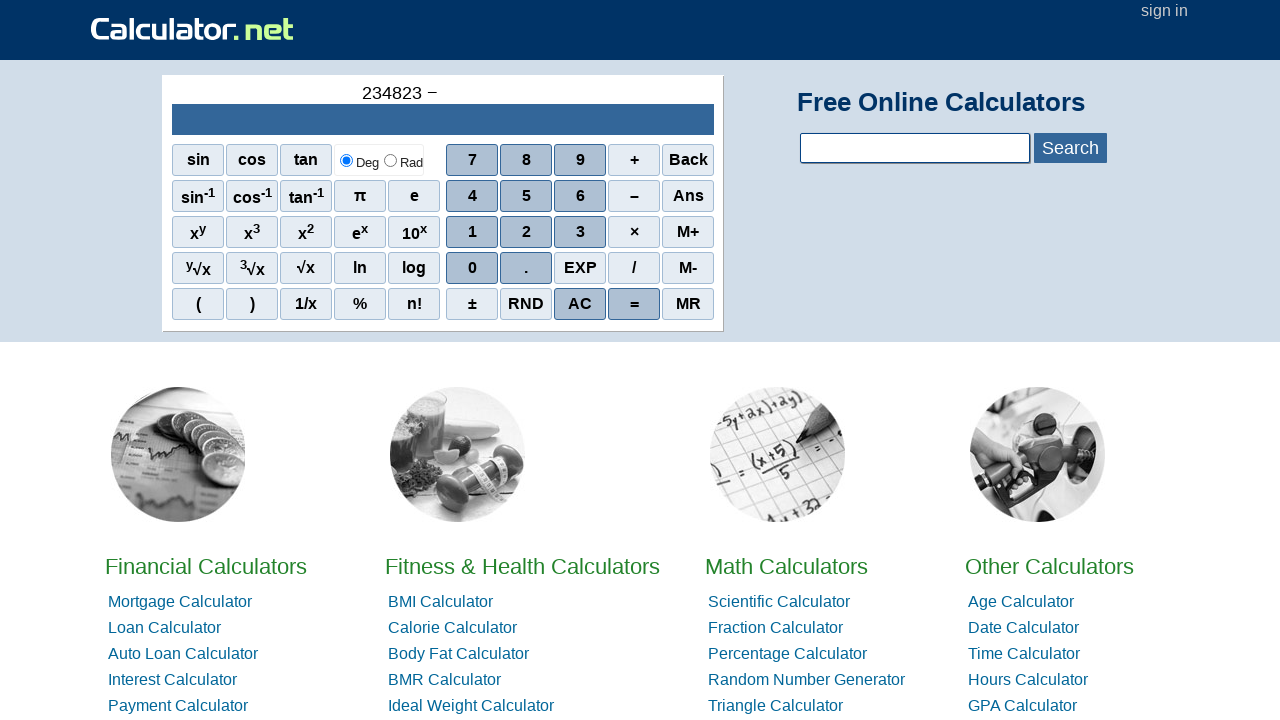

Clicked subtraction operator (second minus to negate second number) at (634, 196) on xpath=//span[text()='–']
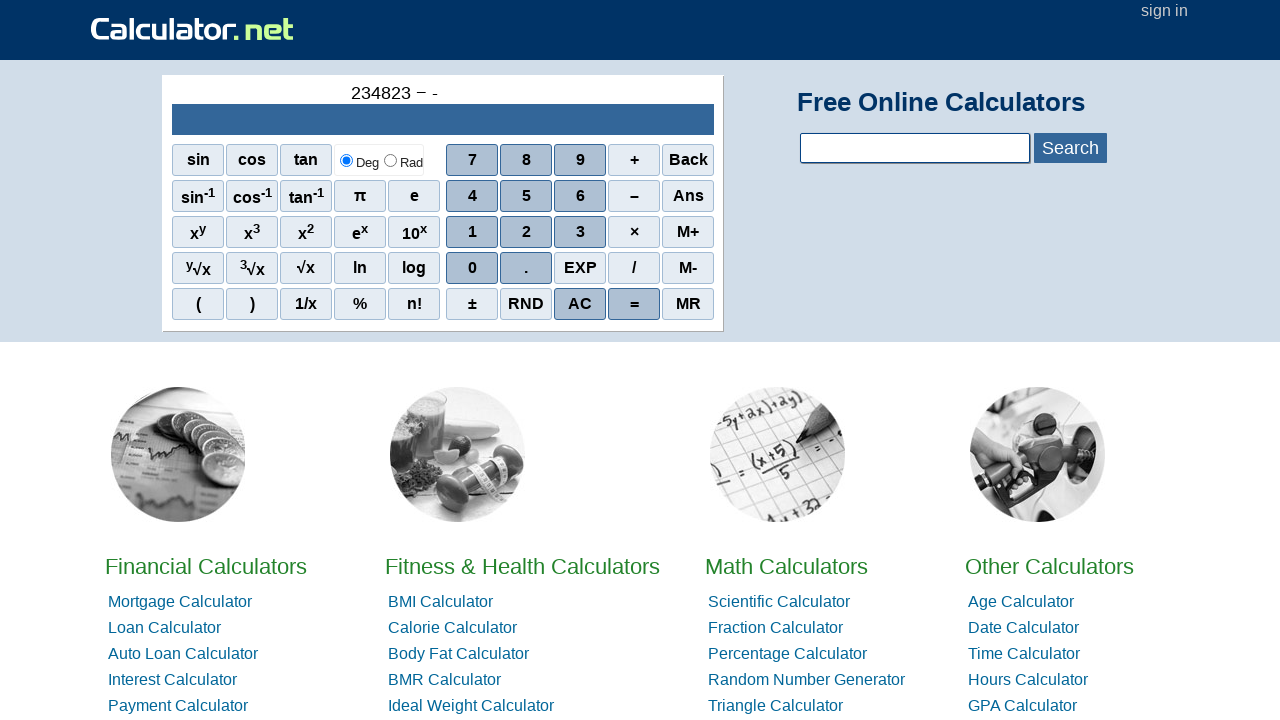

Clicked digit 2 for second number at (526, 232) on xpath=//span[text()='2']
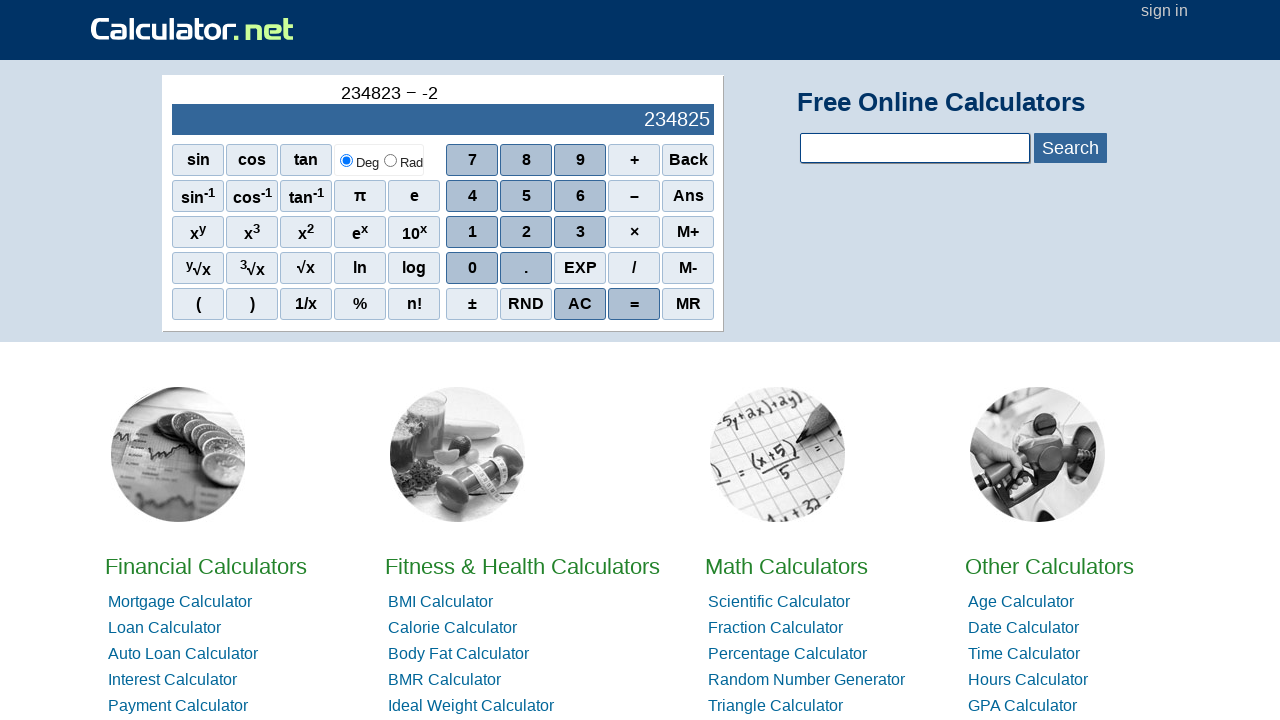

Clicked digit 3 for second number at (580, 232) on xpath=//span[text()='3']
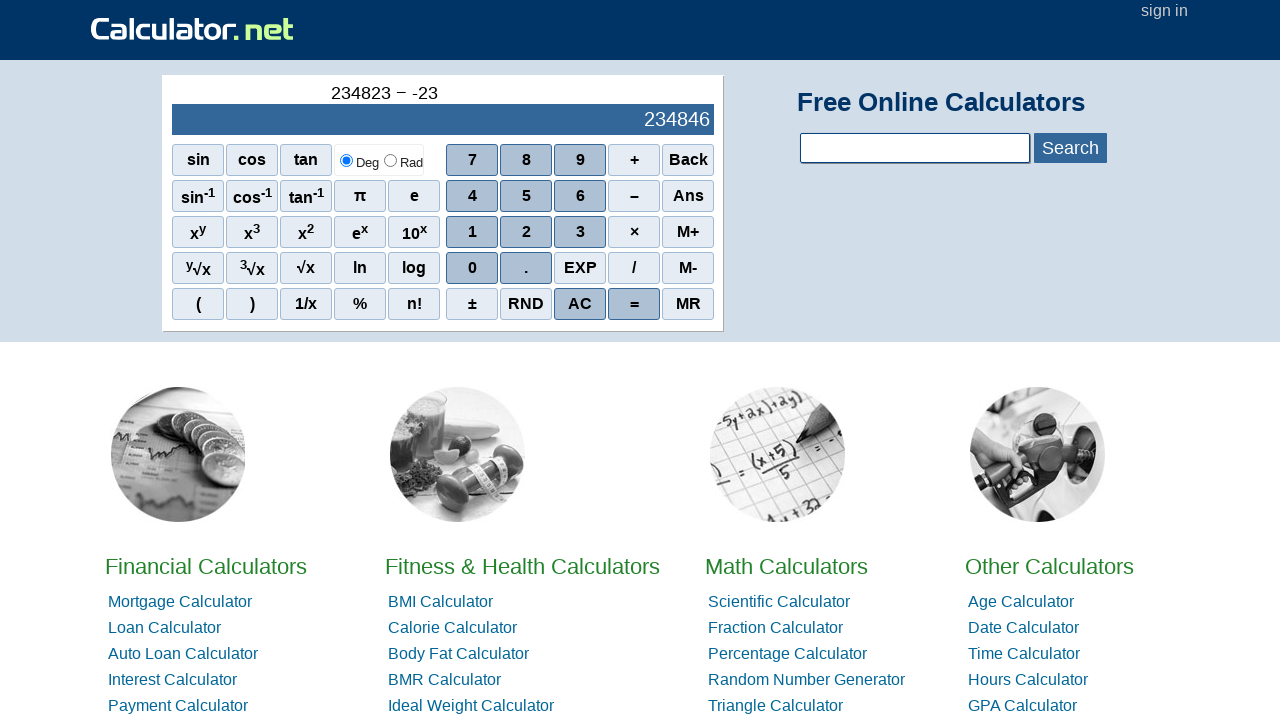

Clicked digit 0 for second number at (472, 268) on xpath=//span[text()='0']
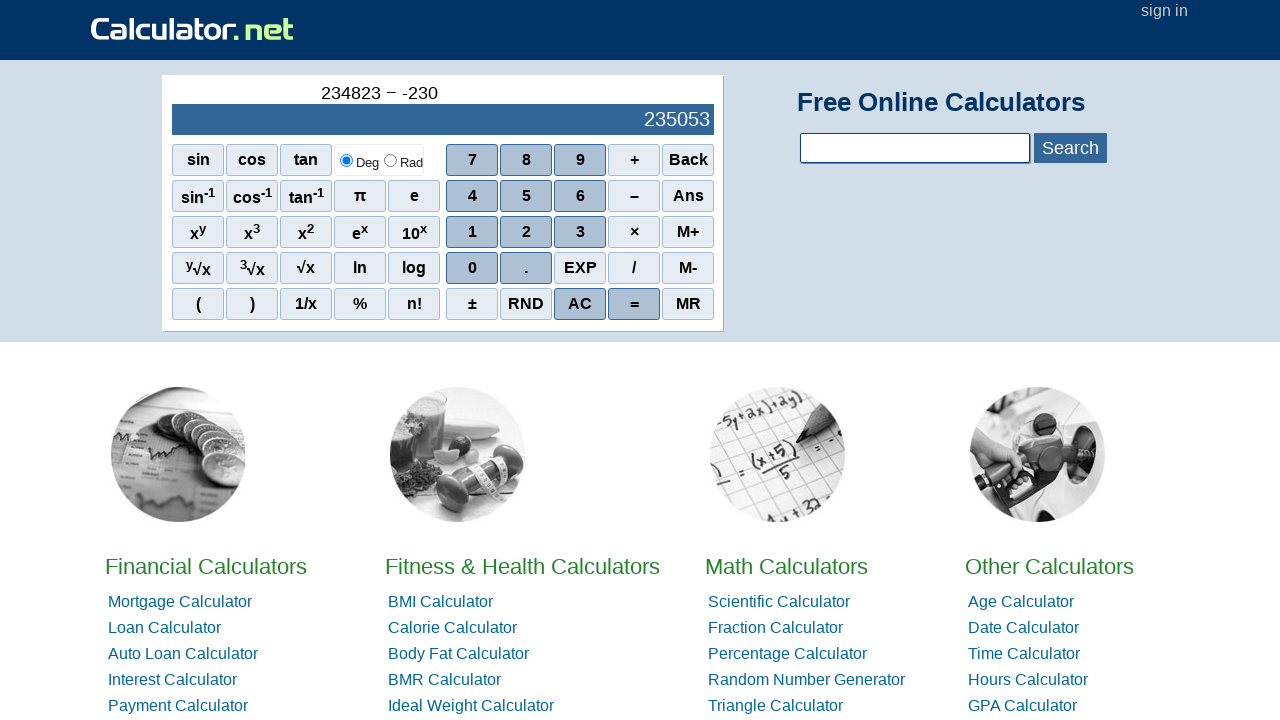

Clicked digit 9 for second number at (580, 160) on xpath=//span[text()='9']
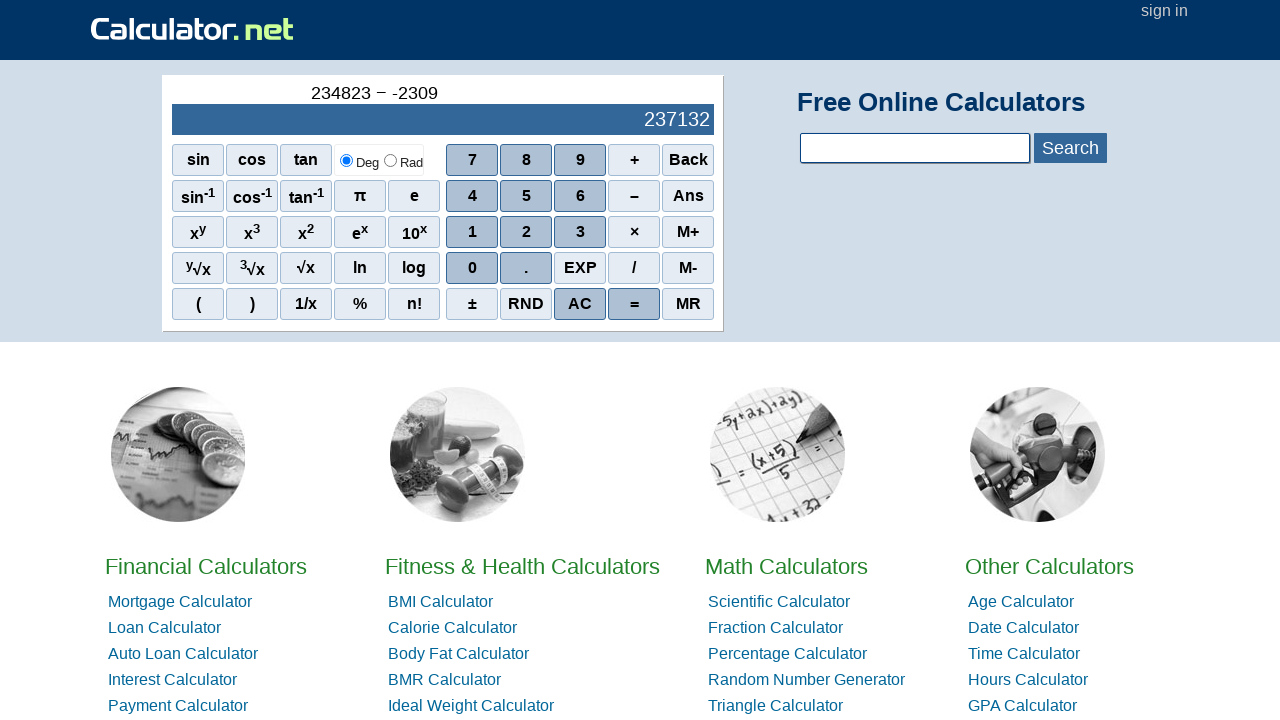

Clicked digit 4 for second number at (472, 196) on xpath=//span[text()='4']
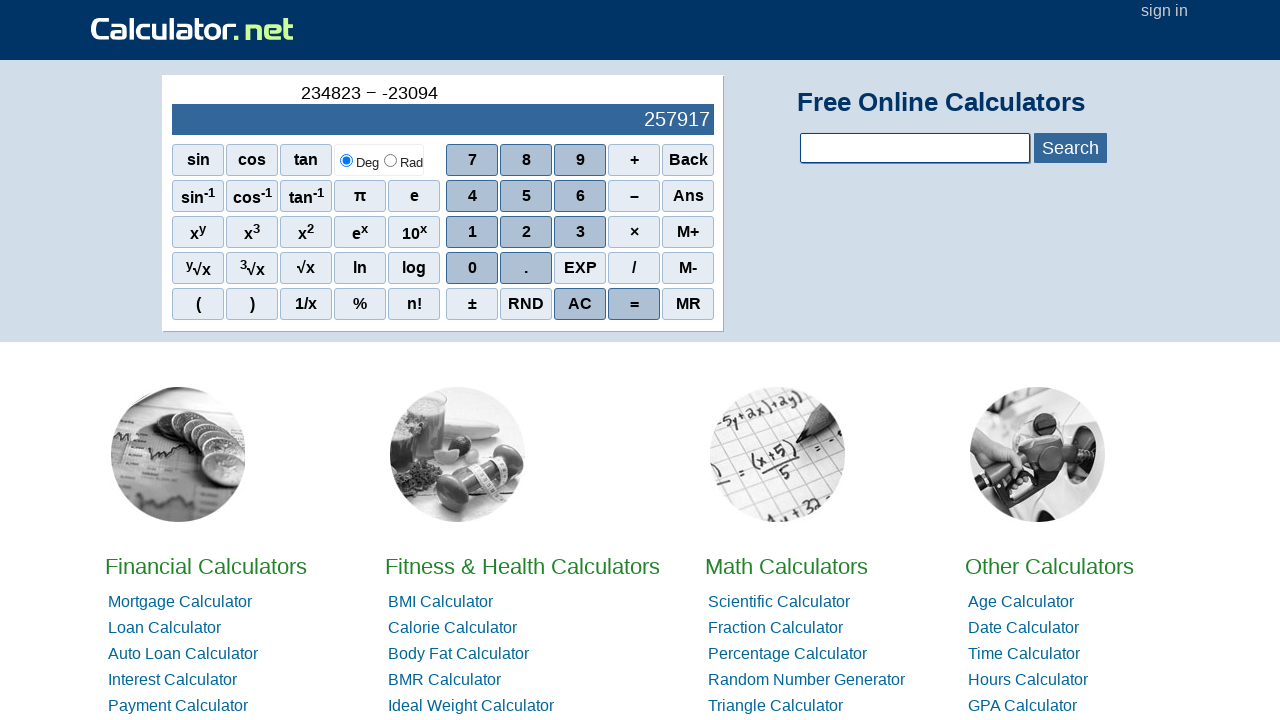

Clicked digit 8 for second number at (526, 160) on xpath=//span[text()='8']
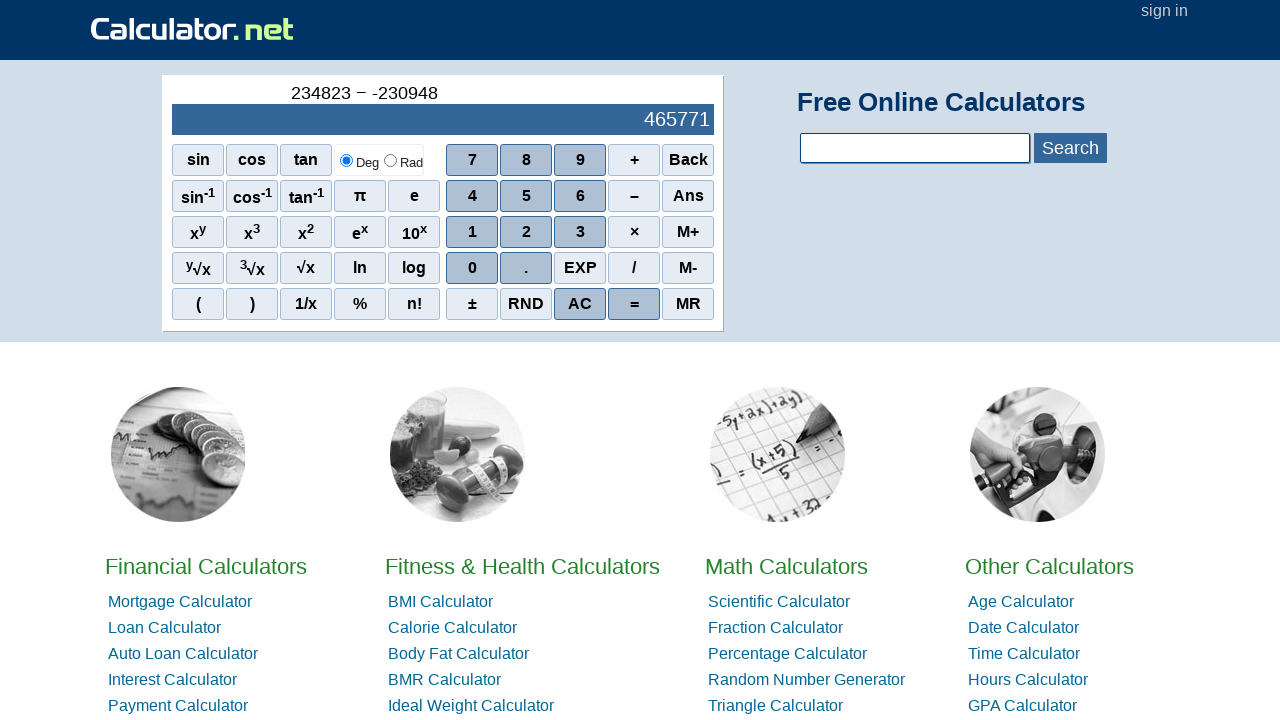

Clicked digit 2 for second number at (526, 232) on xpath=//span[text()='2']
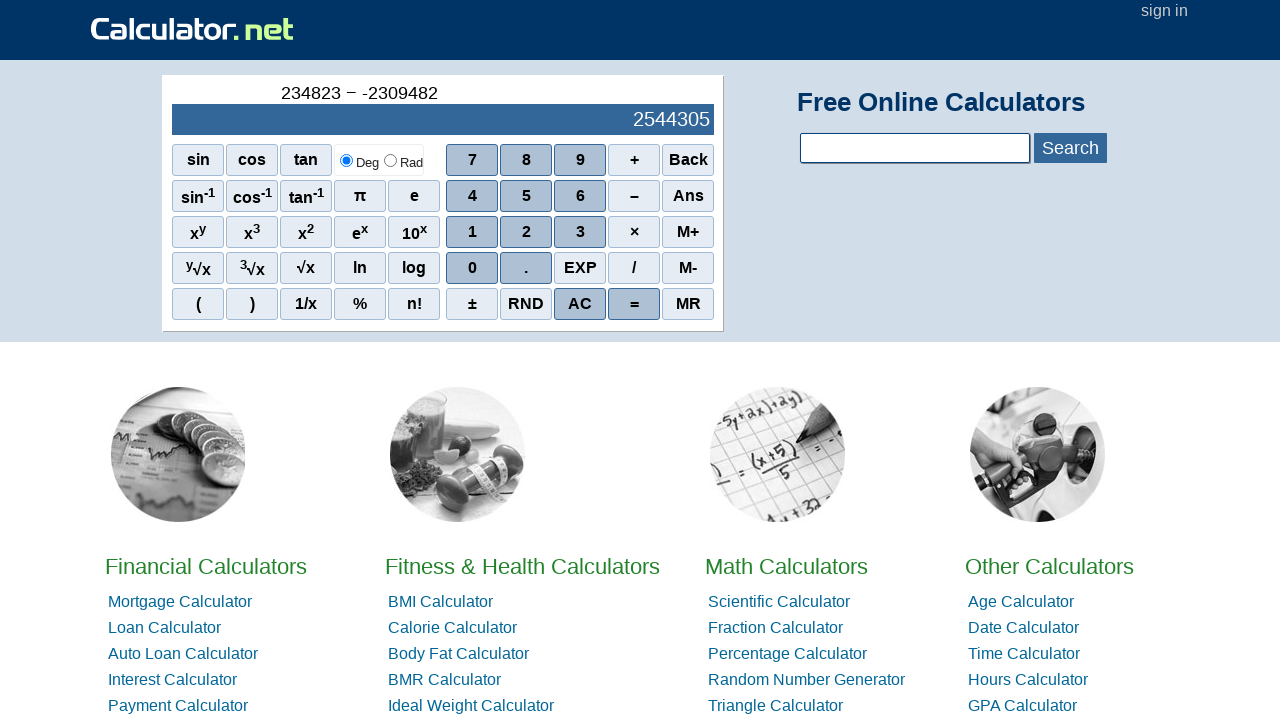

Clicked digit 3 to complete second number 23094823 at (580, 232) on xpath=//span[text()='3']
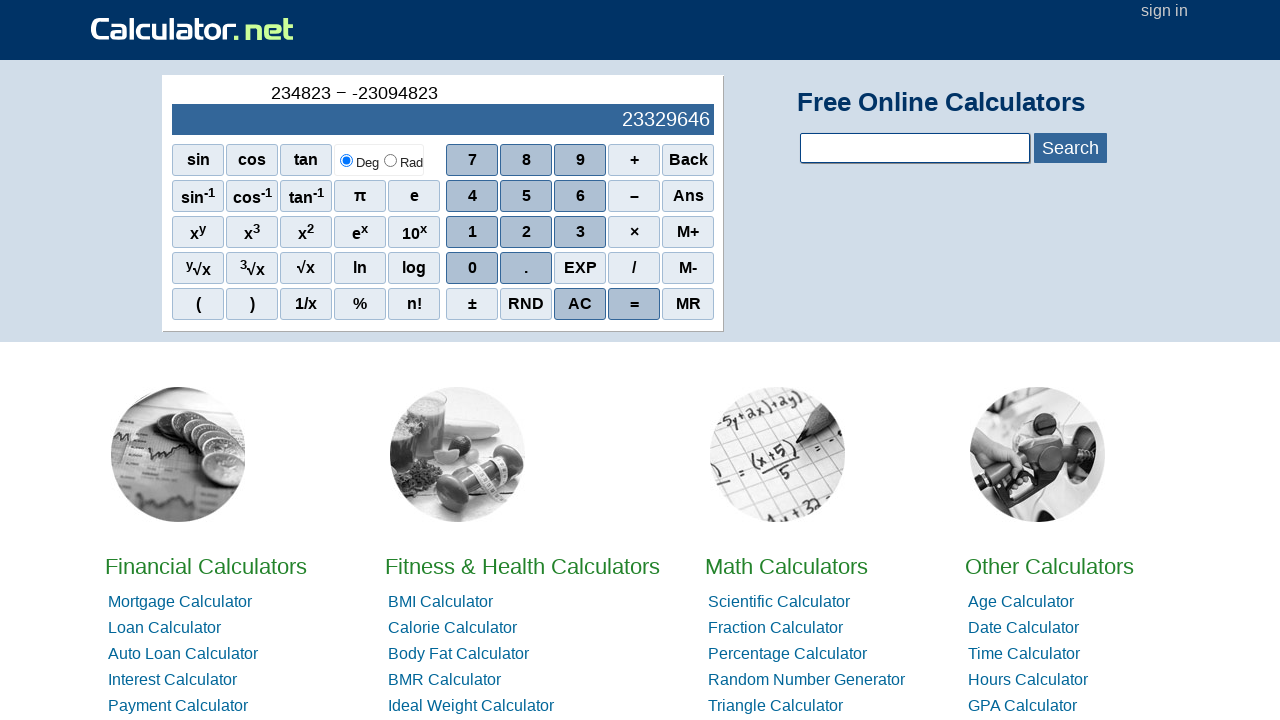

Clicked equals to calculate result of 234823 - (-23094823) at (634, 304) on xpath=//span[text()='=']
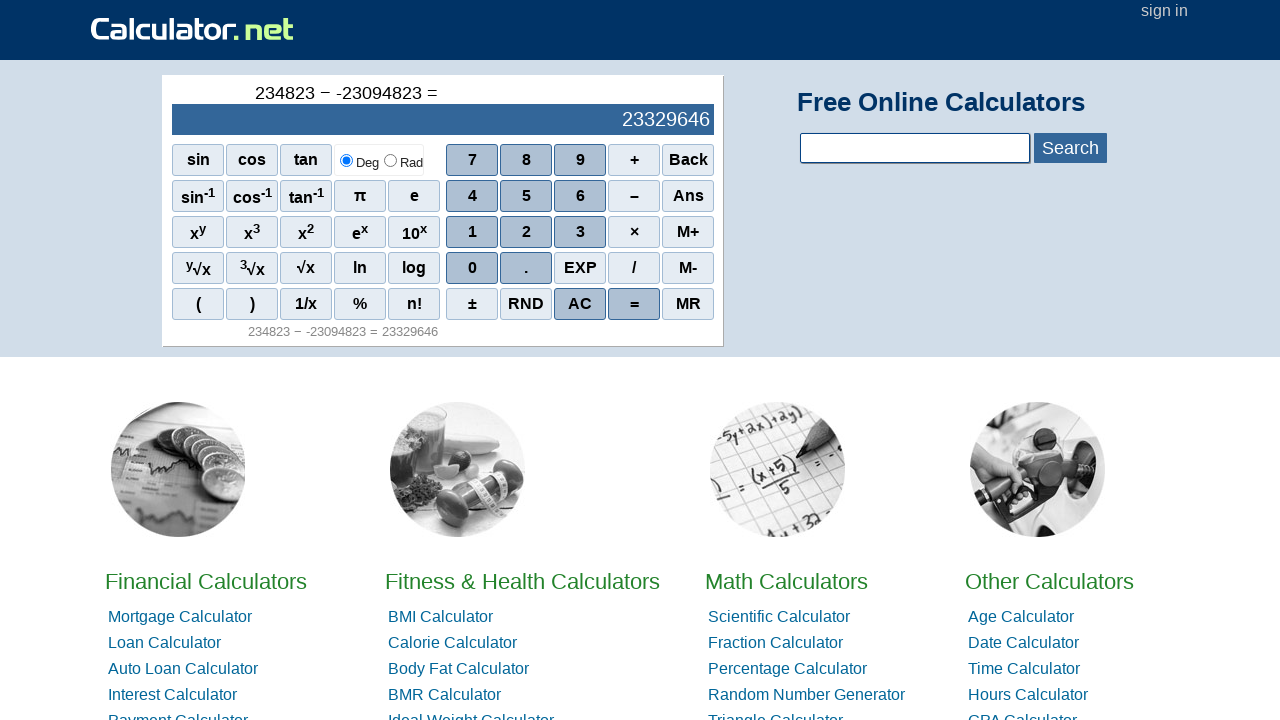

Located result element with ID sciOutPut
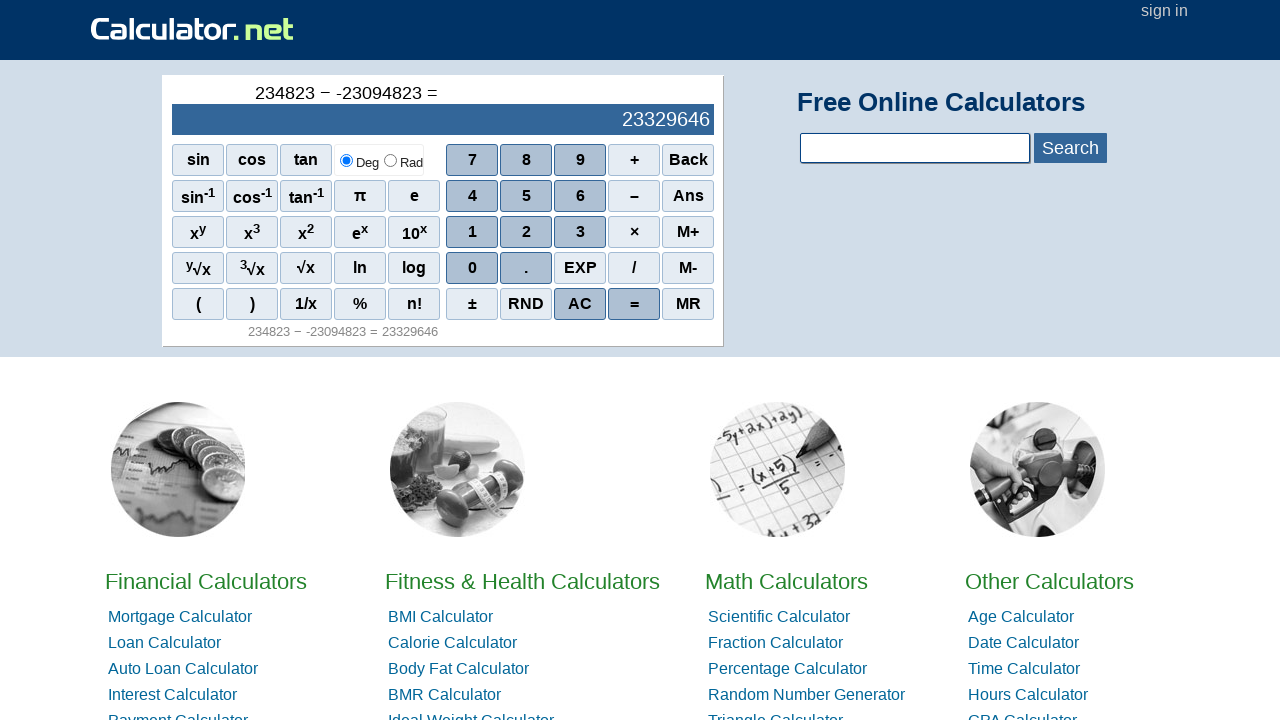

Verified result element is visible in the DOM
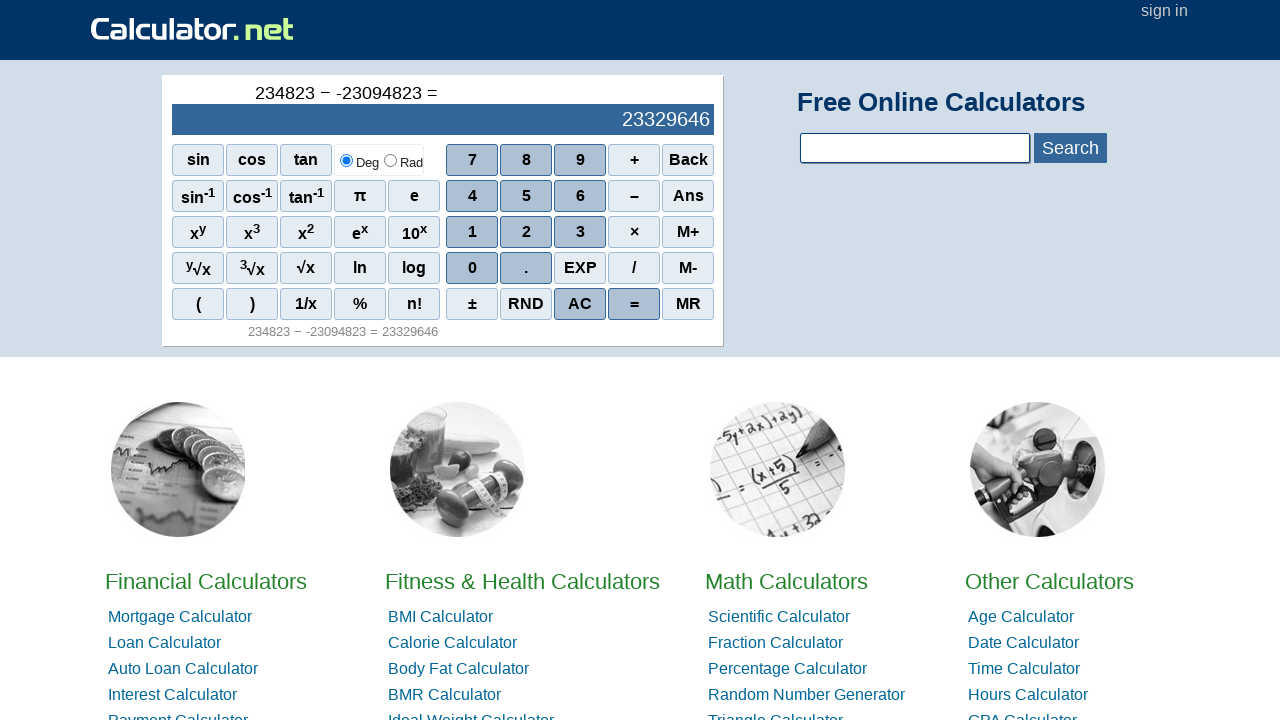

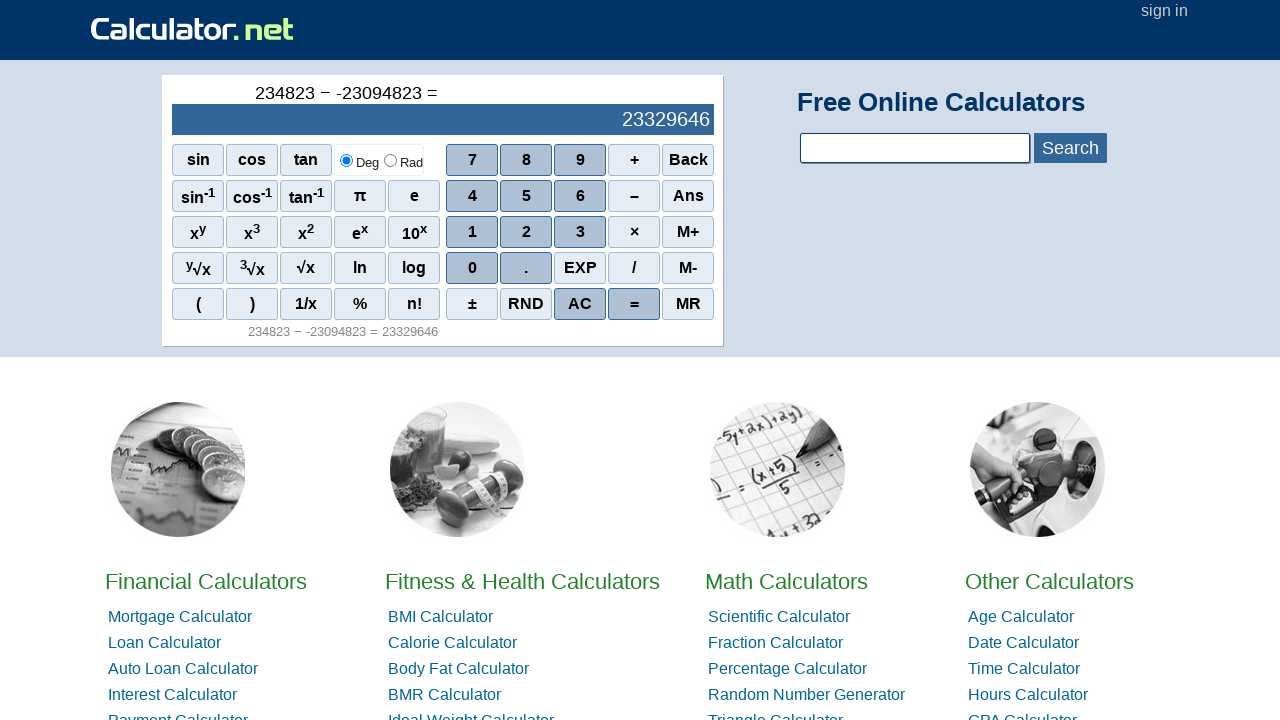